Tests the theme toggle functionality by clicking the switch and verifying the page switches to light mode.

Starting URL: https://playwright.dev/

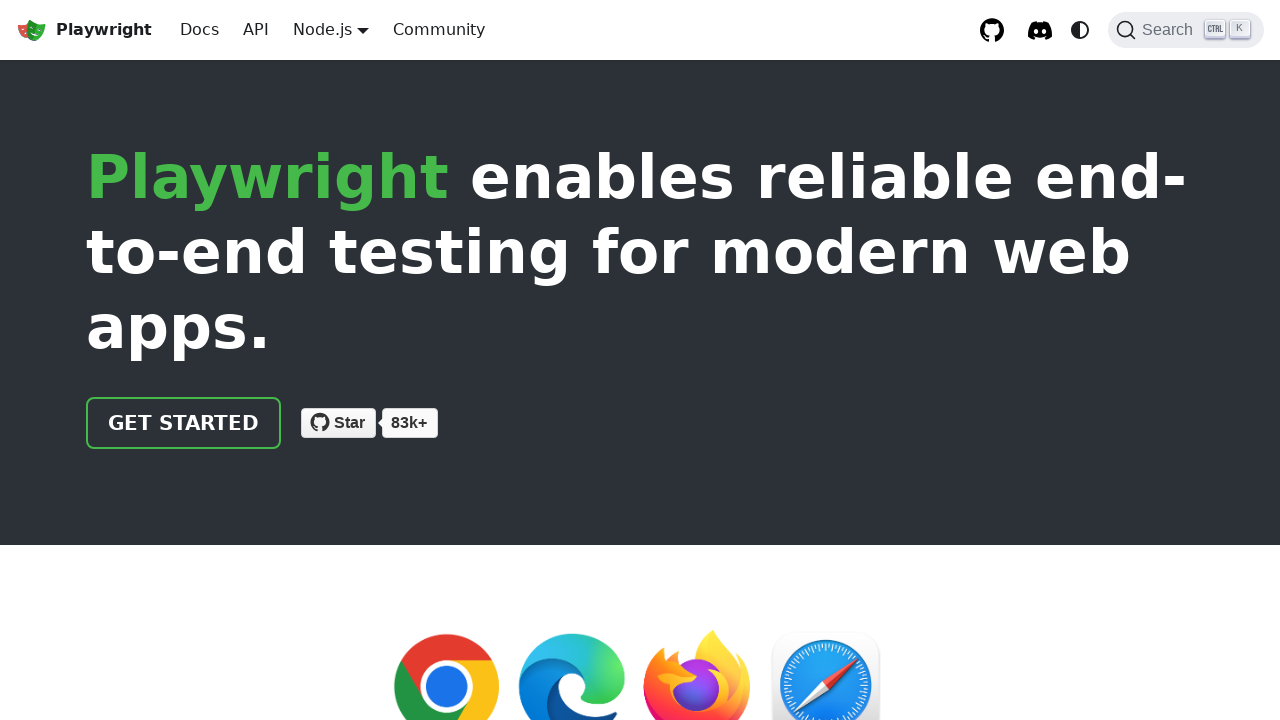

Clicked theme toggle button to switch to light mode at (1080, 30) on internal:label="Switch between dark and light"i
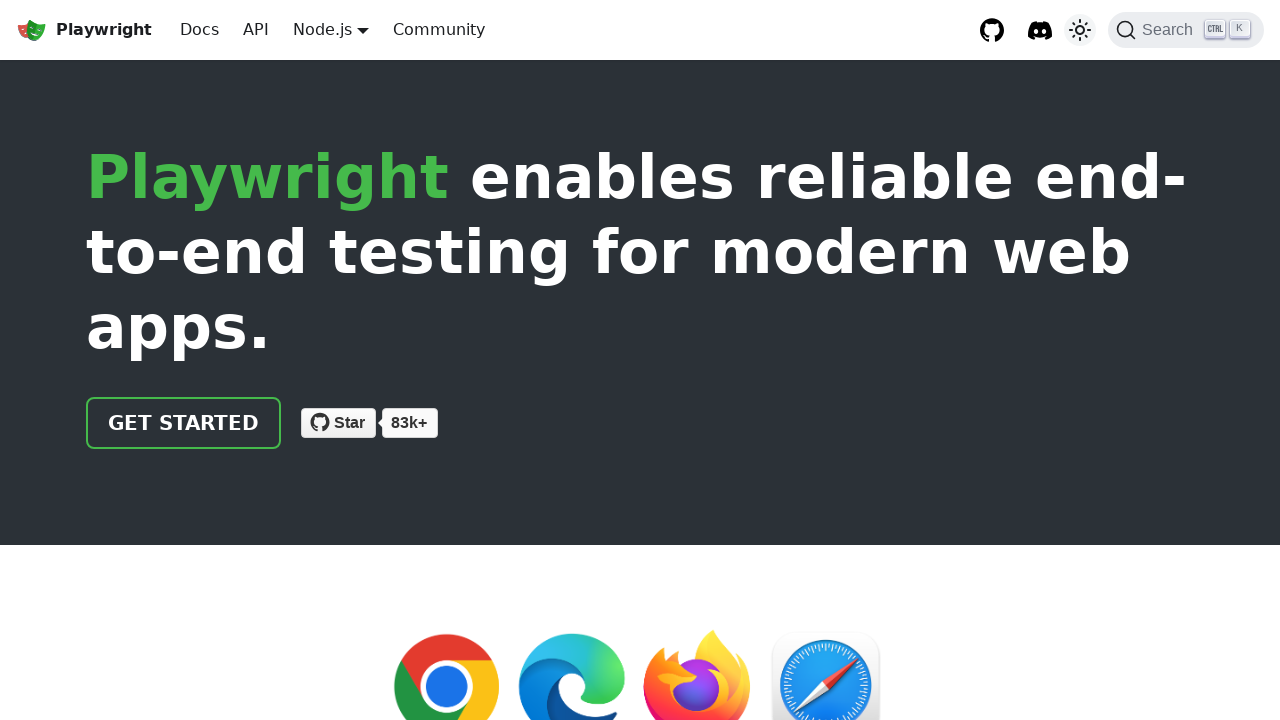

Verified that page switched to light mode (data-theme='light')
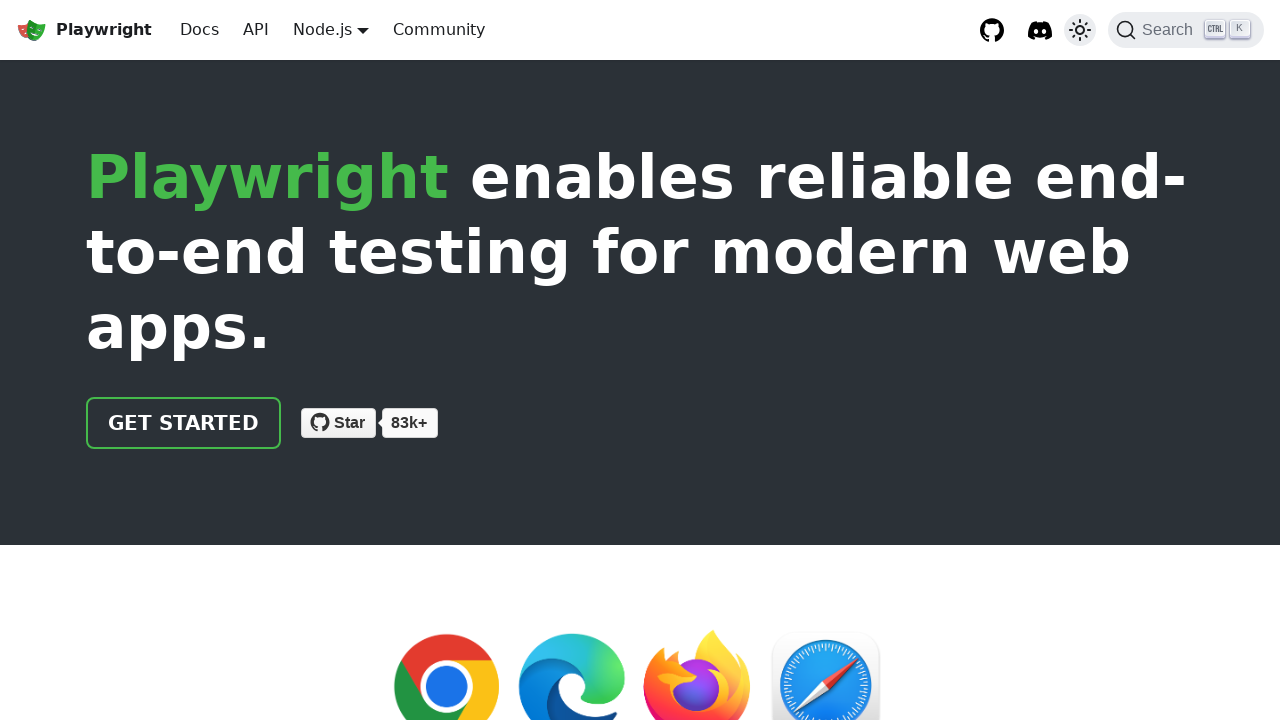

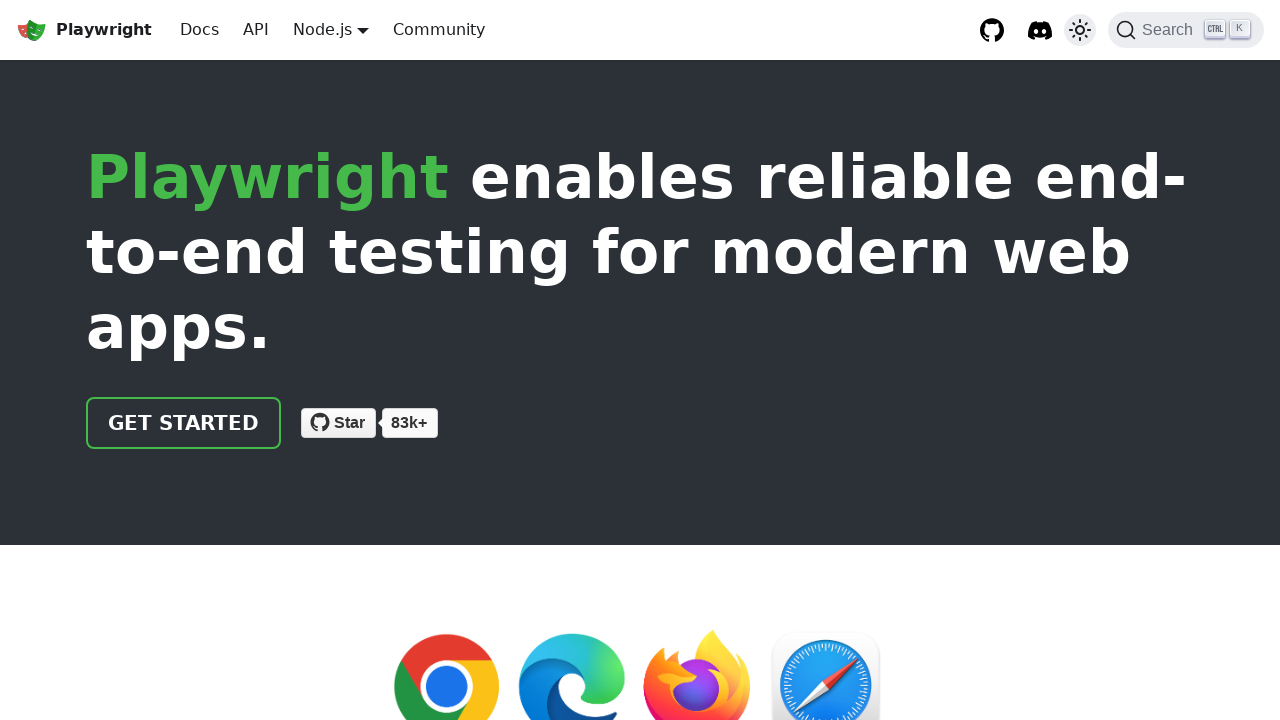